Tests drag and drop functionality by dragging a source element and dropping it onto a destination element

Starting URL: https://demoqa.com/droppable/

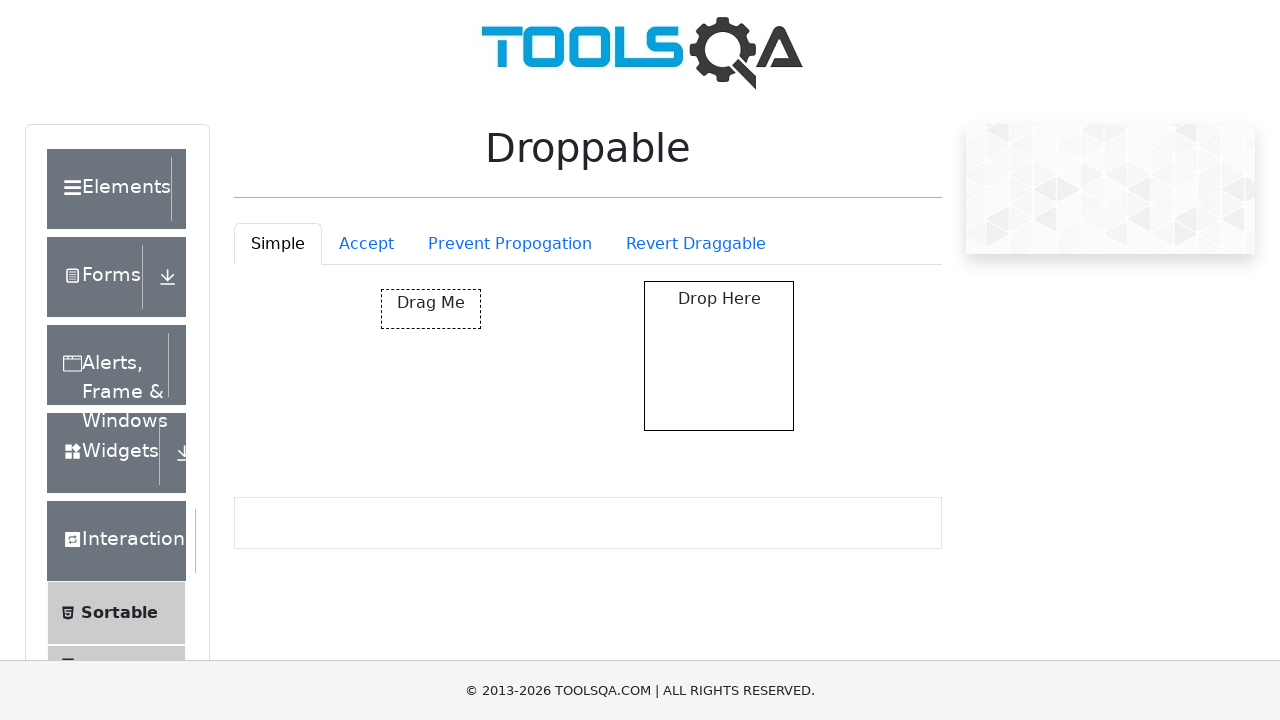

Waited for draggable element to be visible
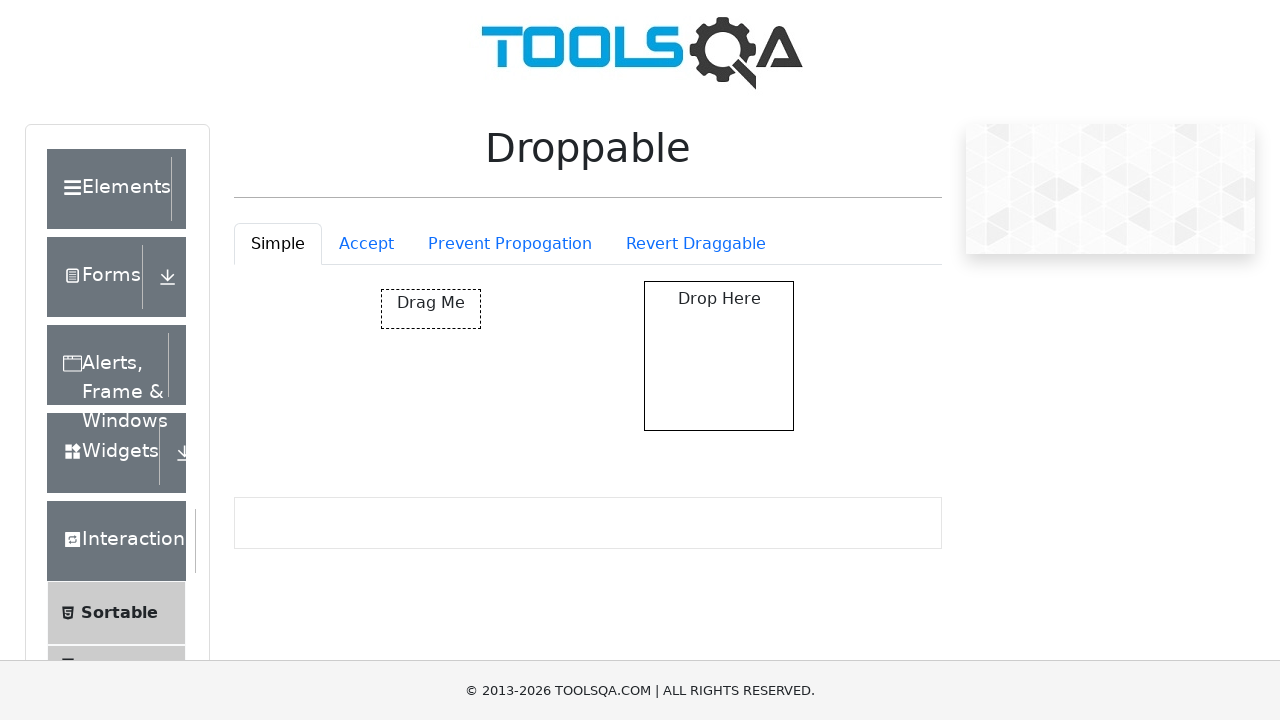

Waited for droppable element to be visible
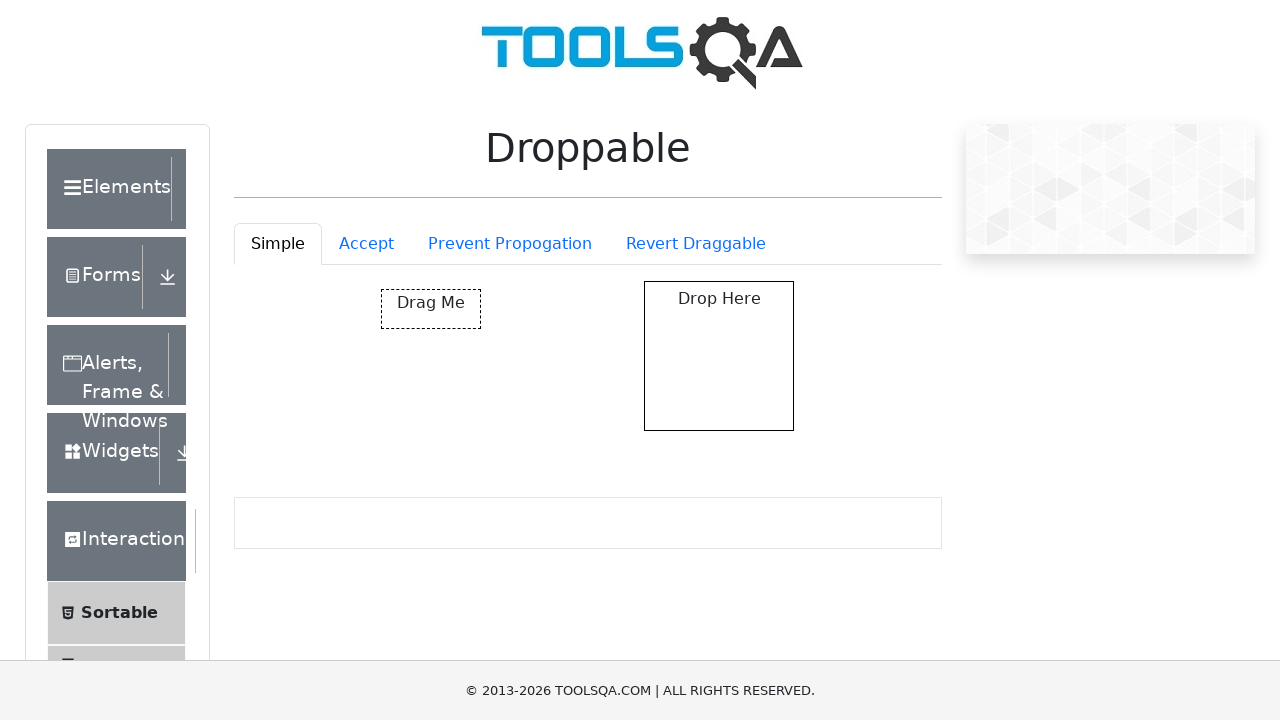

Dragged source element and dropped it onto destination element at (719, 356)
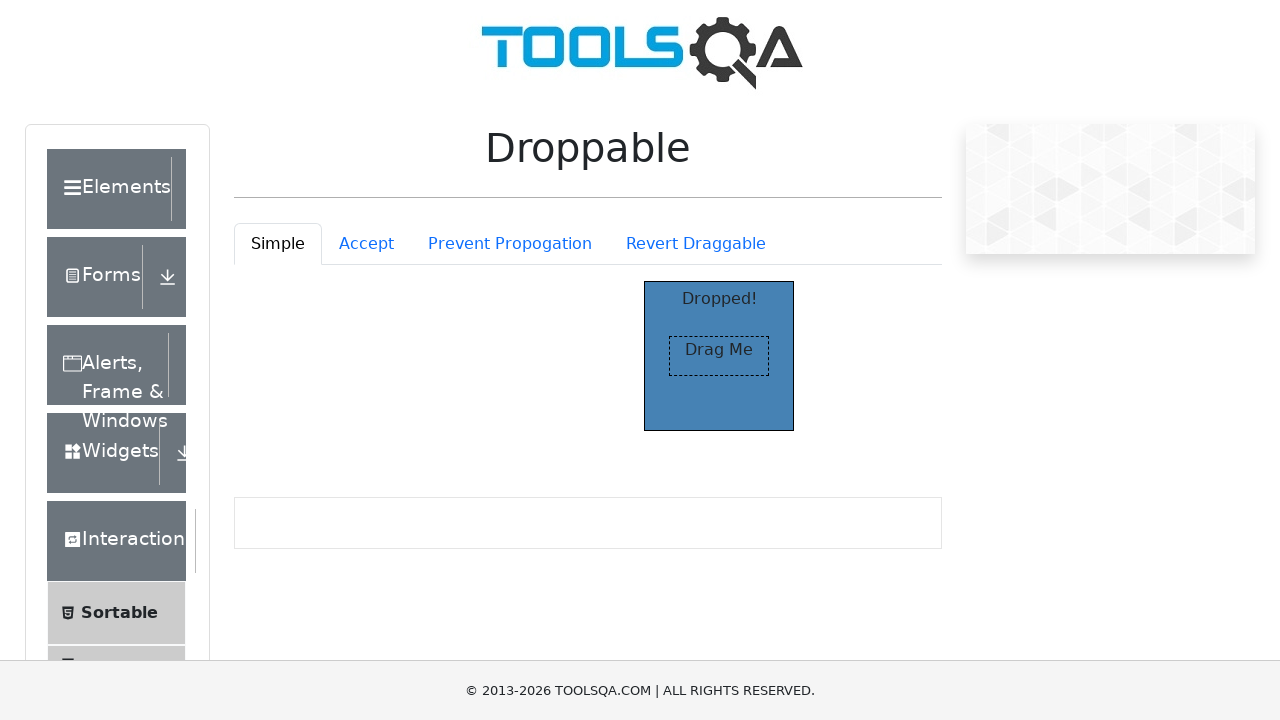

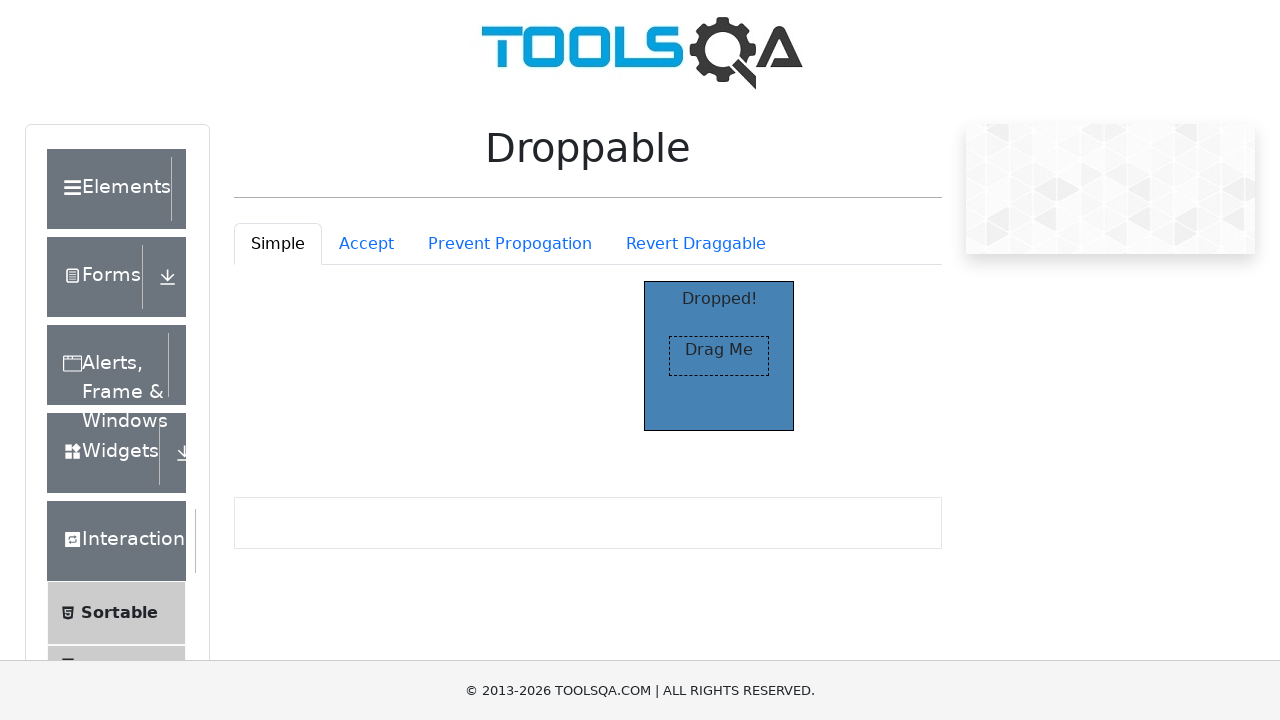